Tests drag and drop functionality by dragging an element and dropping it onto a target element within an iframe

Starting URL: https://jqueryui.com/droppable/

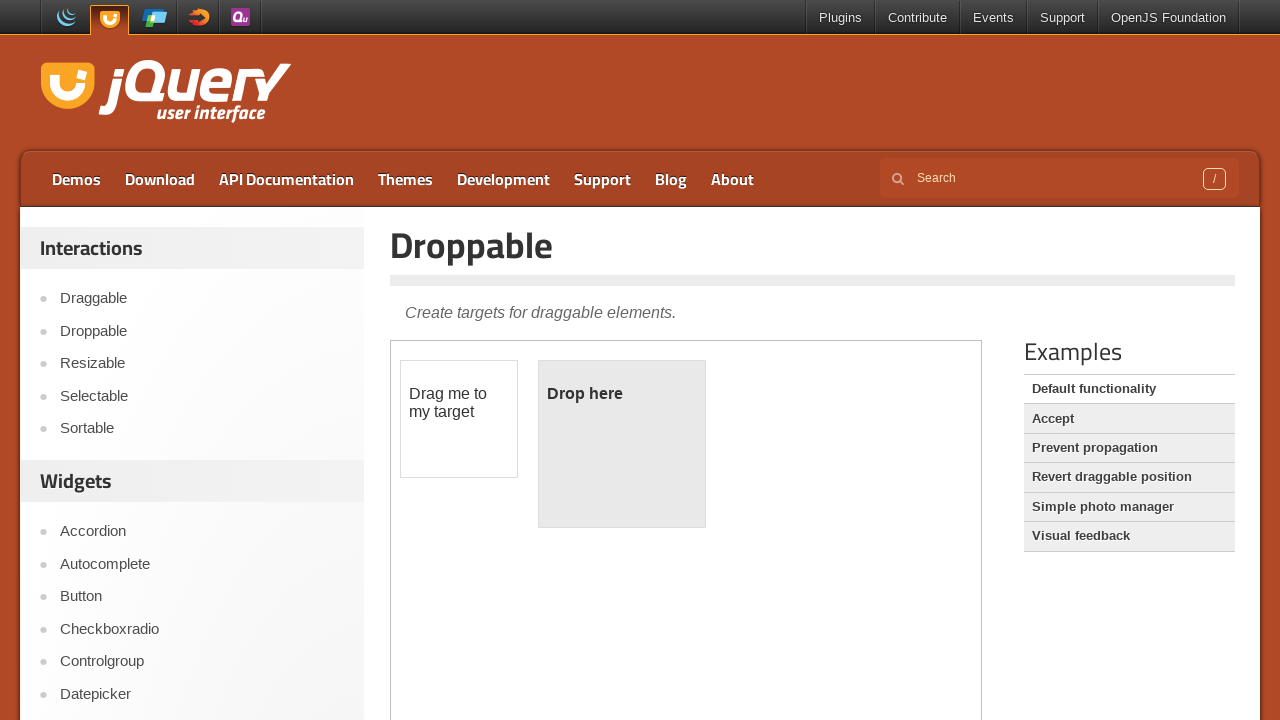

Located and switched to iframe containing drag and drop demo
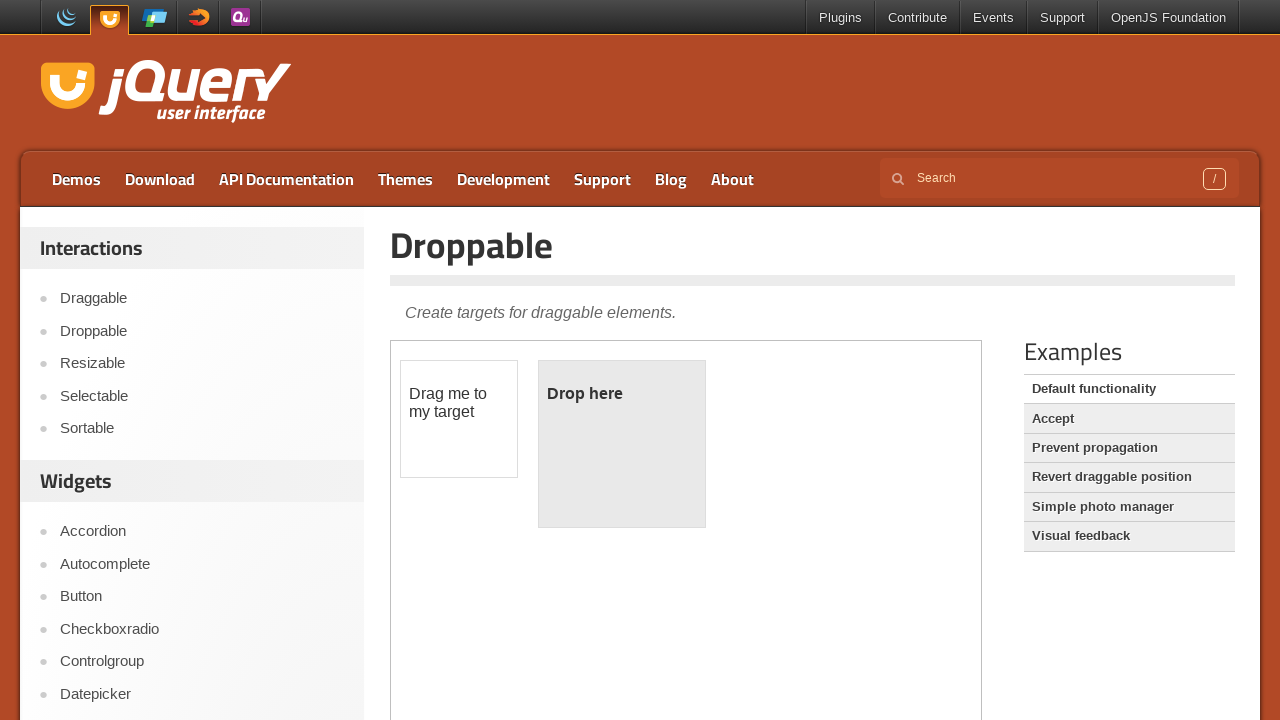

Located draggable element with id 'draggable'
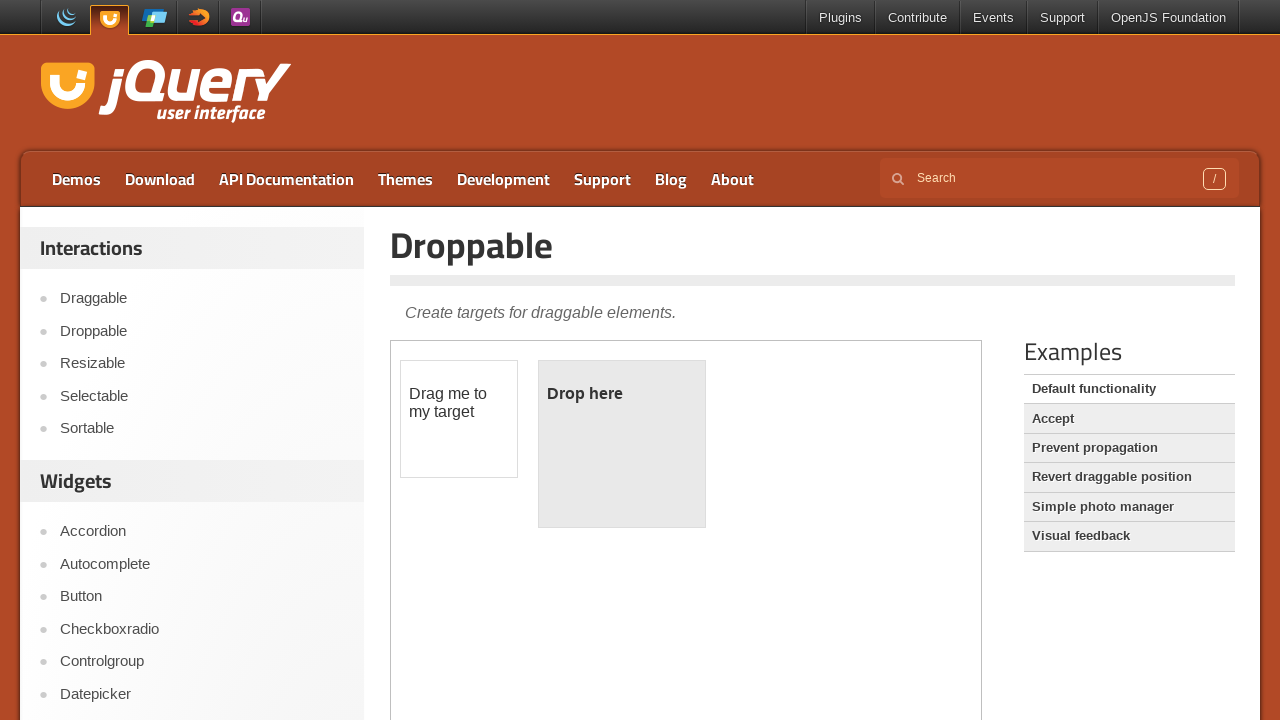

Located droppable element with id 'droppable'
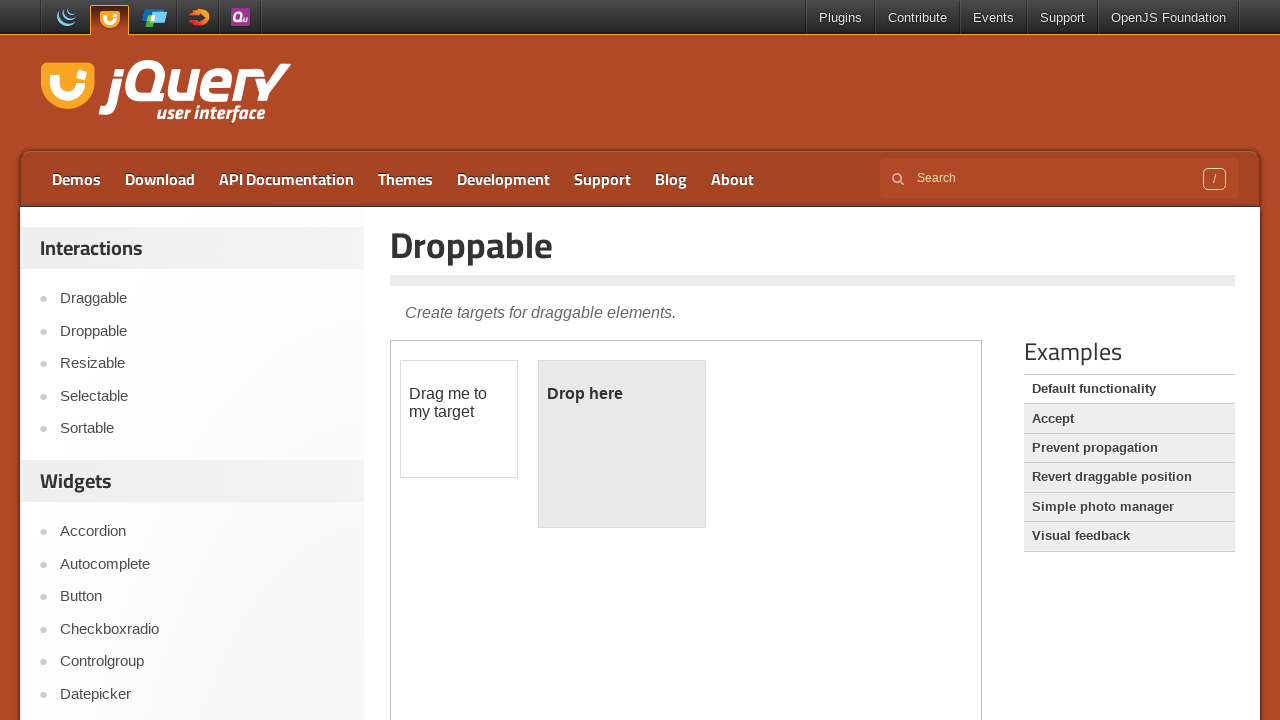

Dragged draggable element onto droppable target element at (622, 444)
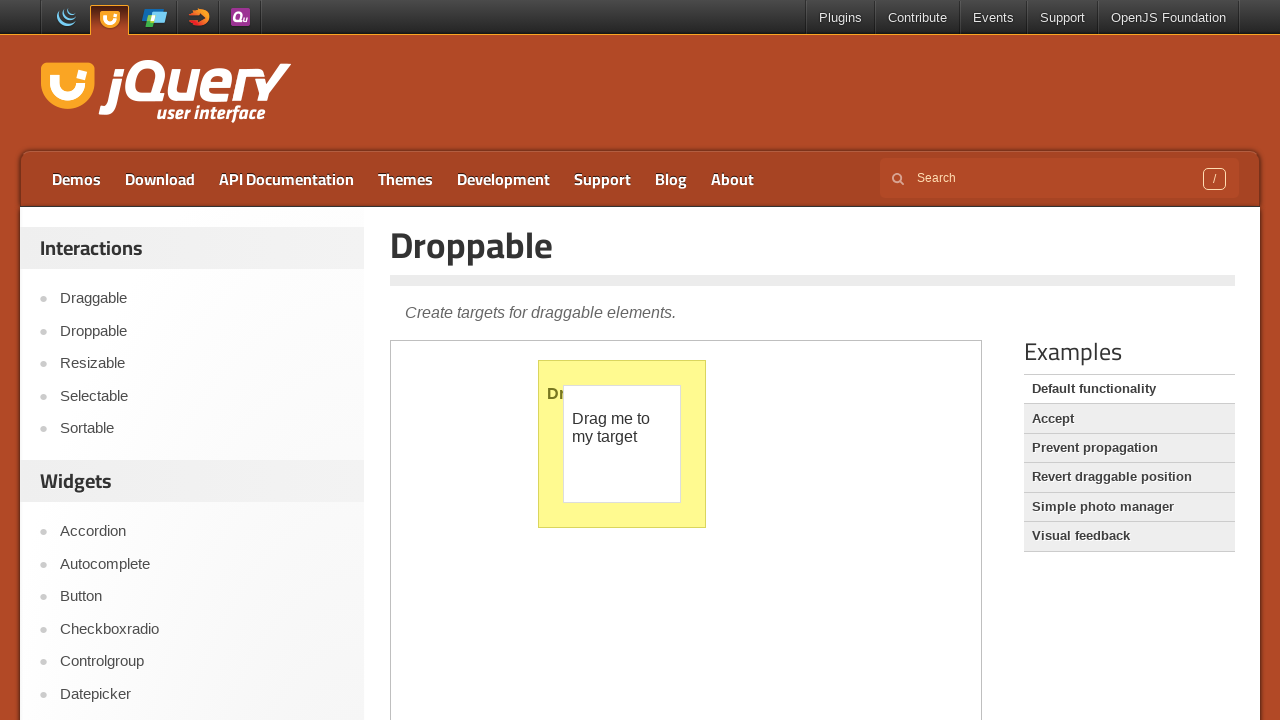

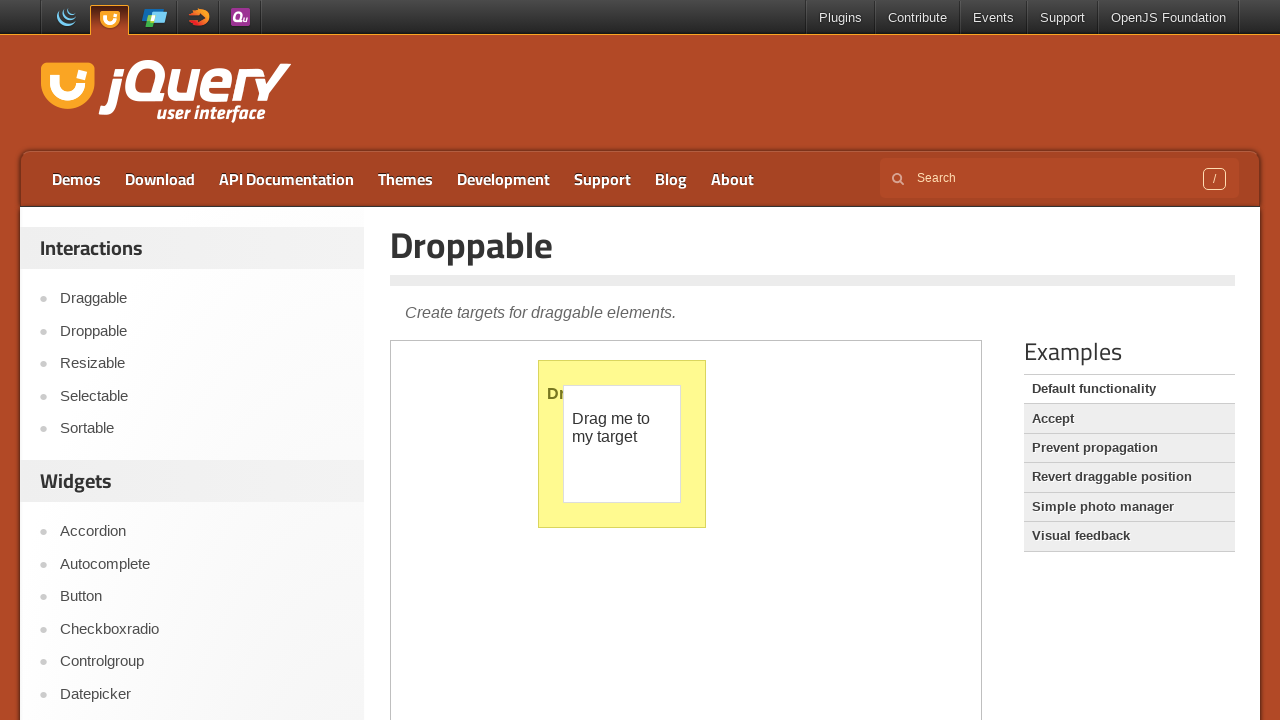